Tests JavaScript prompt alert functionality by triggering a prompt alert, entering text, and accepting it

Starting URL: https://v1.training-support.net/selenium/javascript-alerts

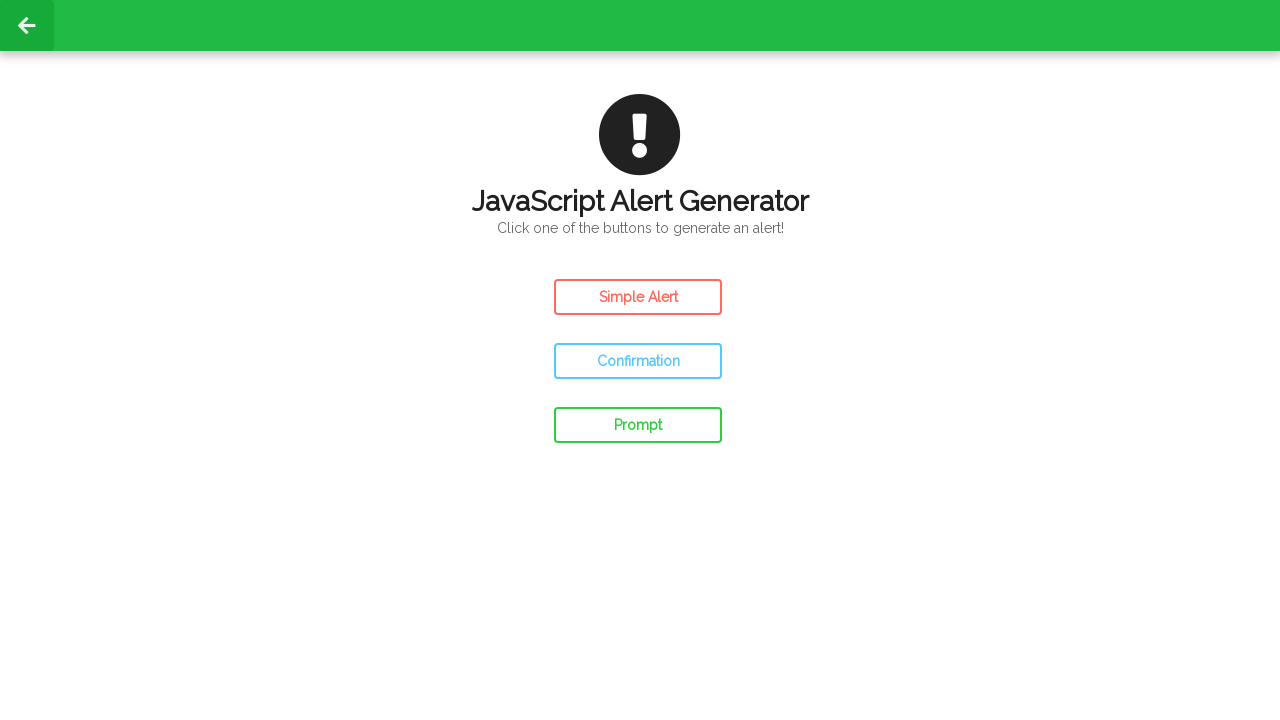

Clicked prompt button to trigger prompt alert at (638, 425) on #prompt
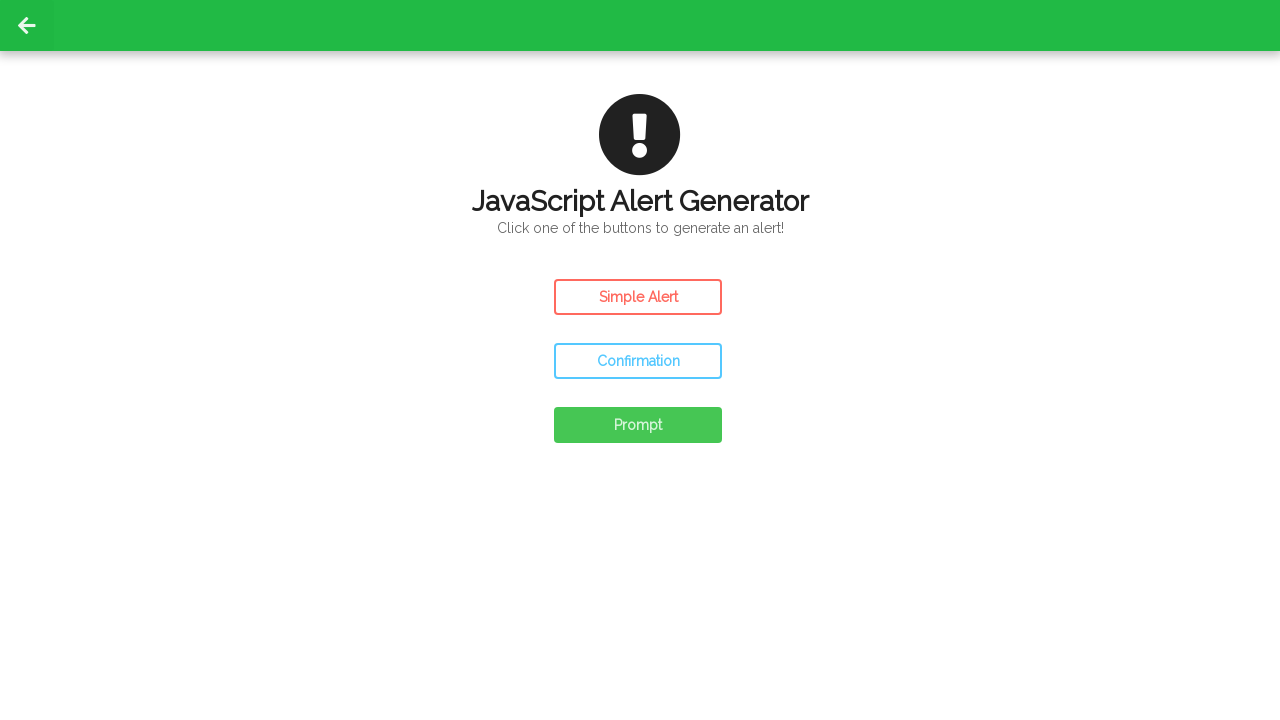

Set up dialog handler to accept prompts with 'Awesome!' text
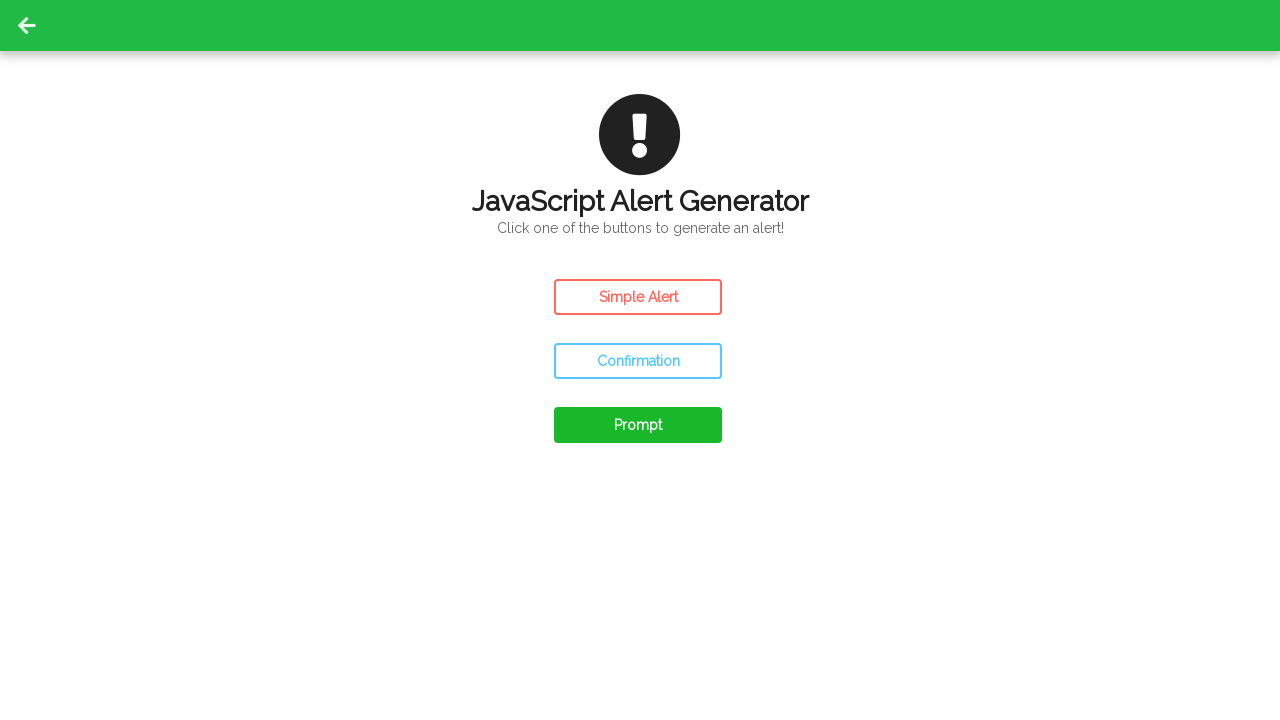

Clicked prompt button again to trigger prompt alert and accept it at (638, 425) on #prompt
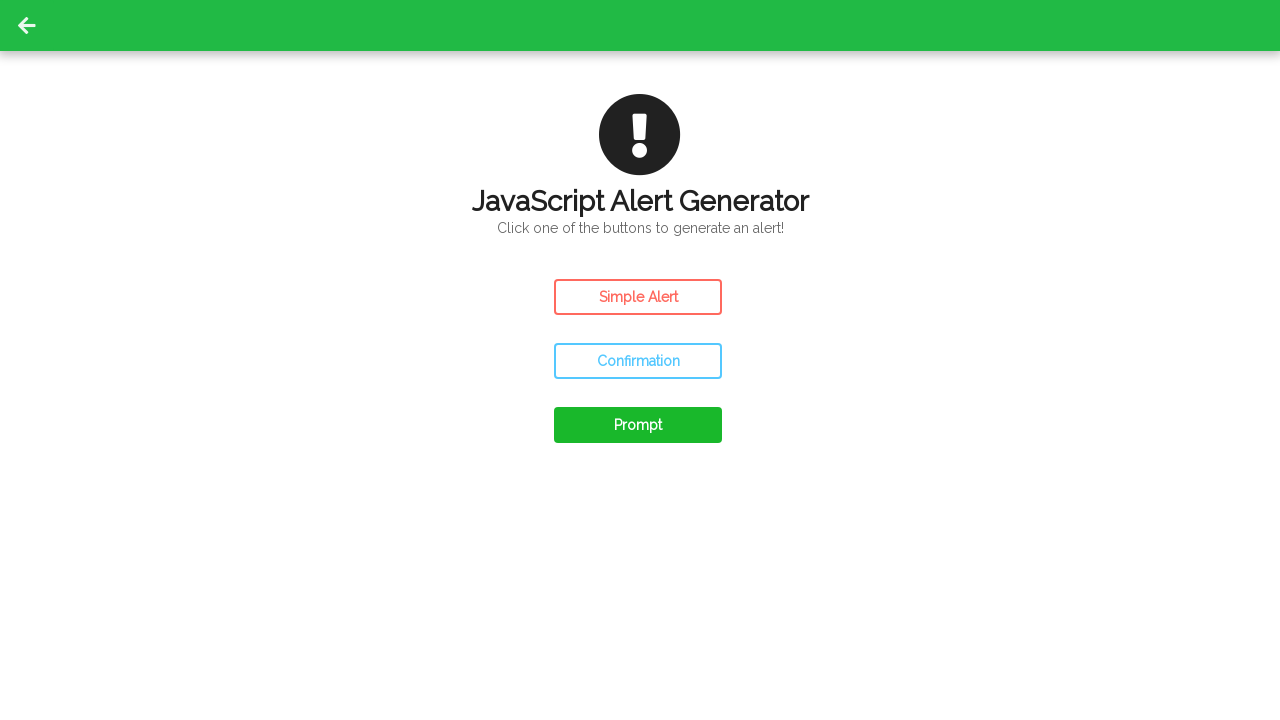

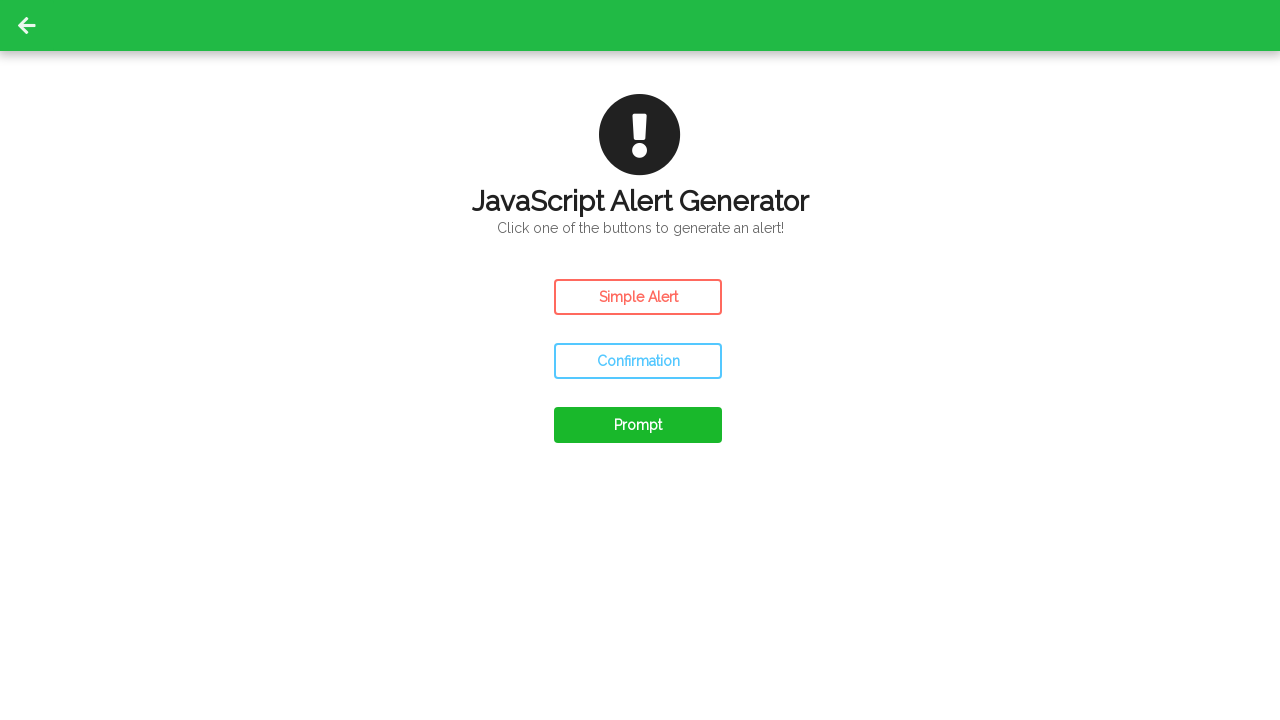